Tests alert handling on a practice automation page by triggering an informational alert, accepting it, then triggering a confirmation alert and dismissing it.

Starting URL: https://rahulshettyacademy.com/AutomationPractice/

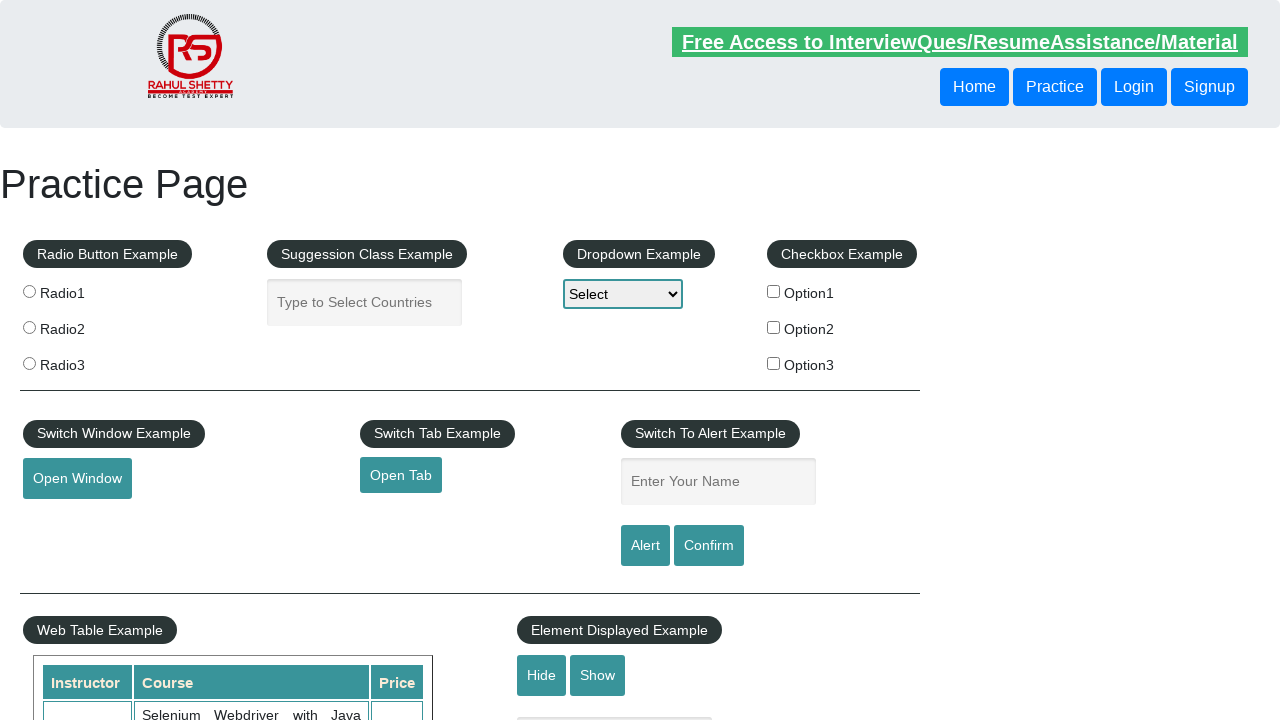

Navigated to Rahul Shetty Academy automation practice page
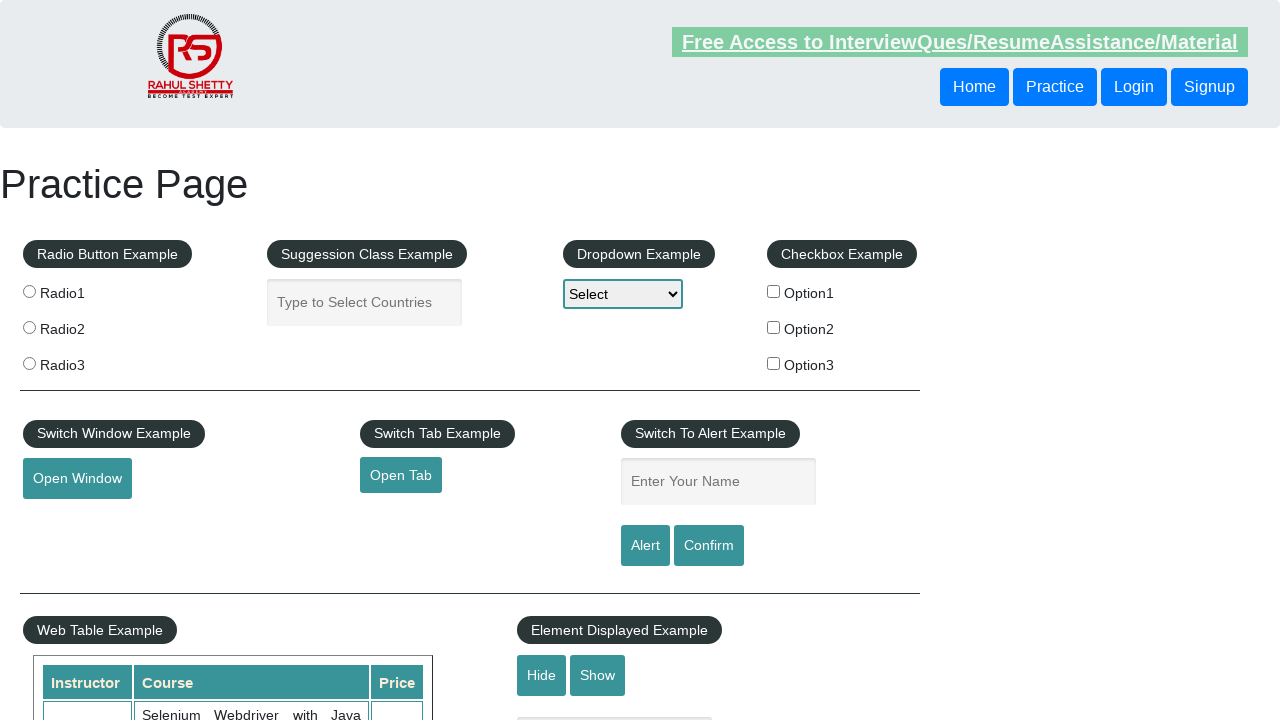

Clicked alert button to trigger informational alert at (645, 546) on input#alertbtn
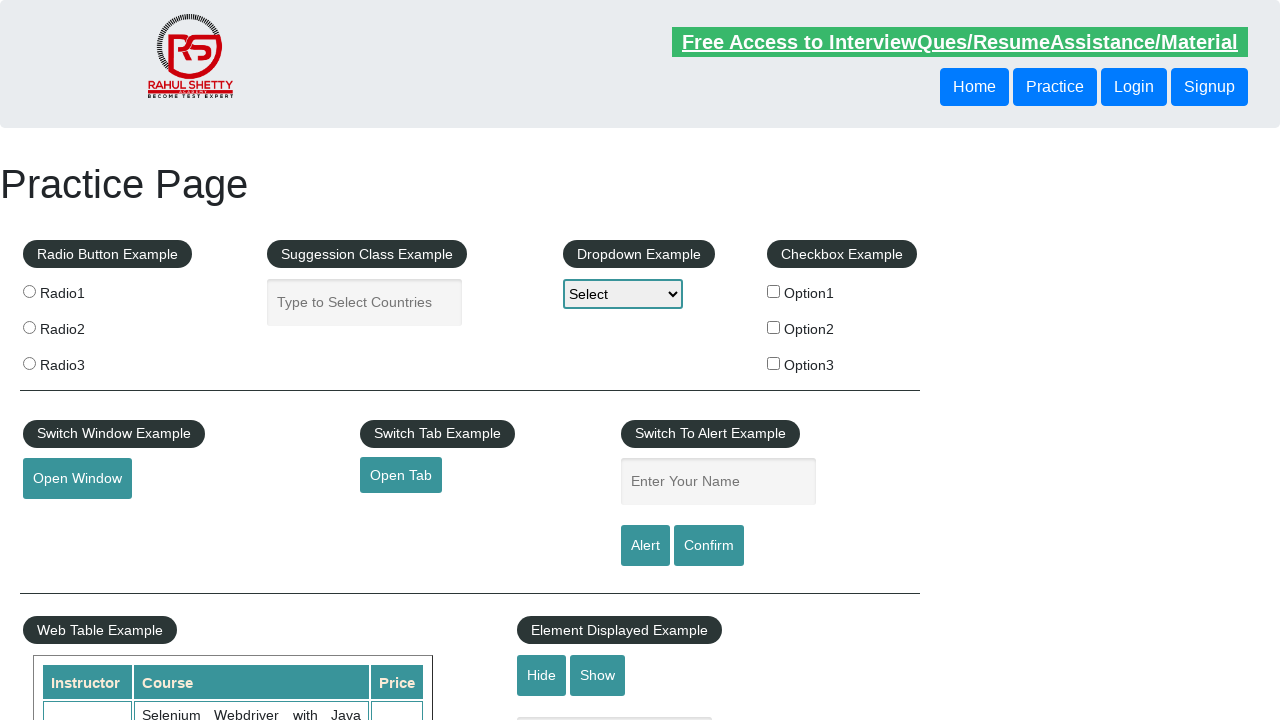

Set up dialog handler and clicked alert button again at (645, 546) on input#alertbtn
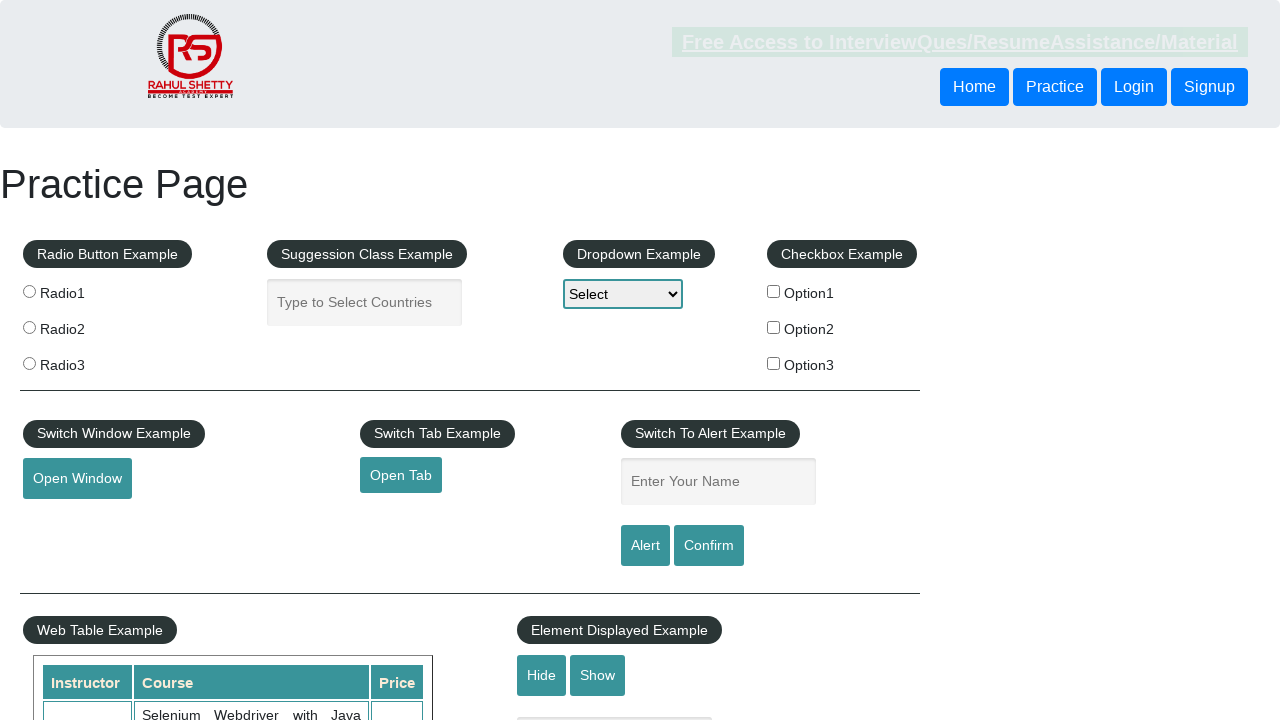

Waited for page to be ready after alert handling
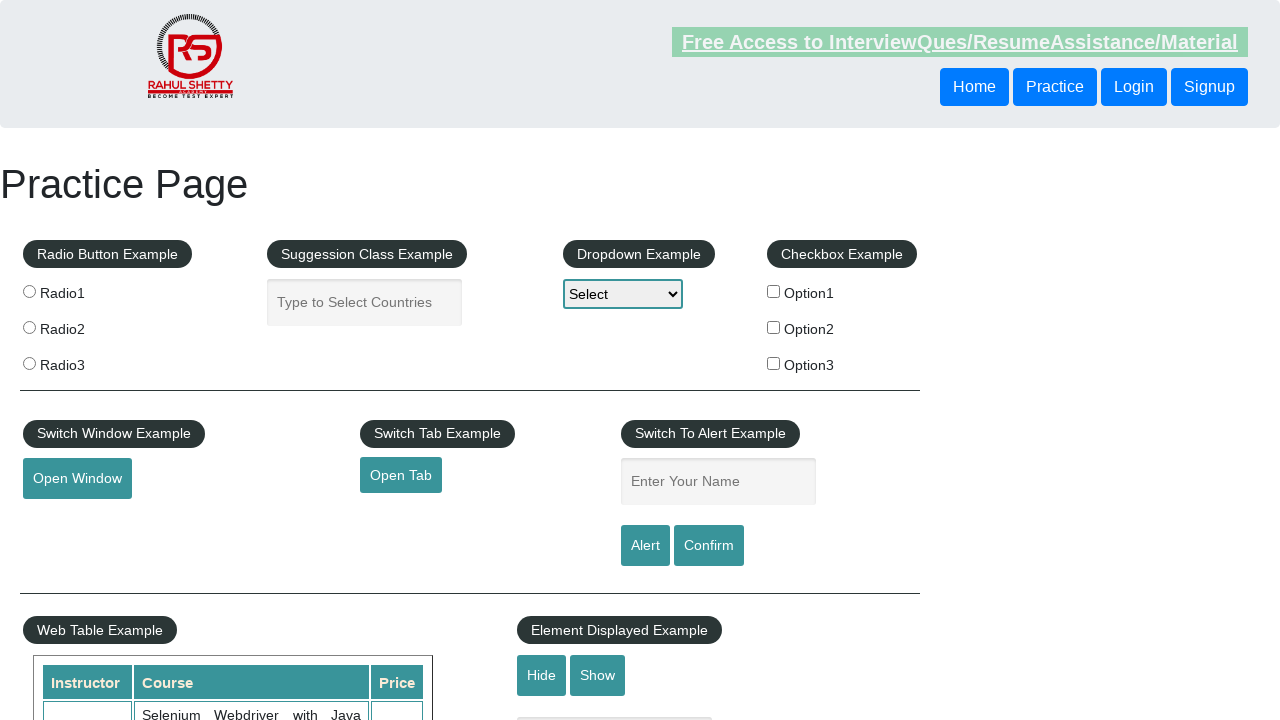

Set up dialog dismiss handler and clicked confirmation button at (709, 546) on input#confirmbtn
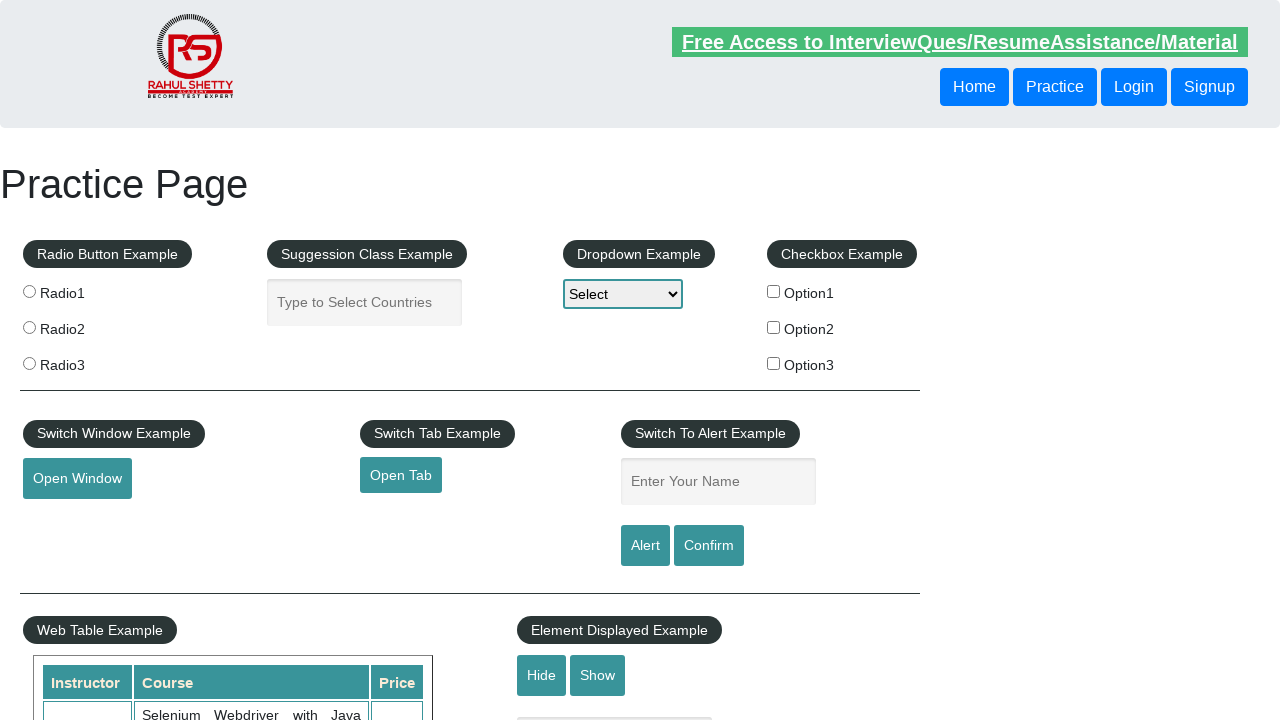

Waited for confirmation dialog handling to complete
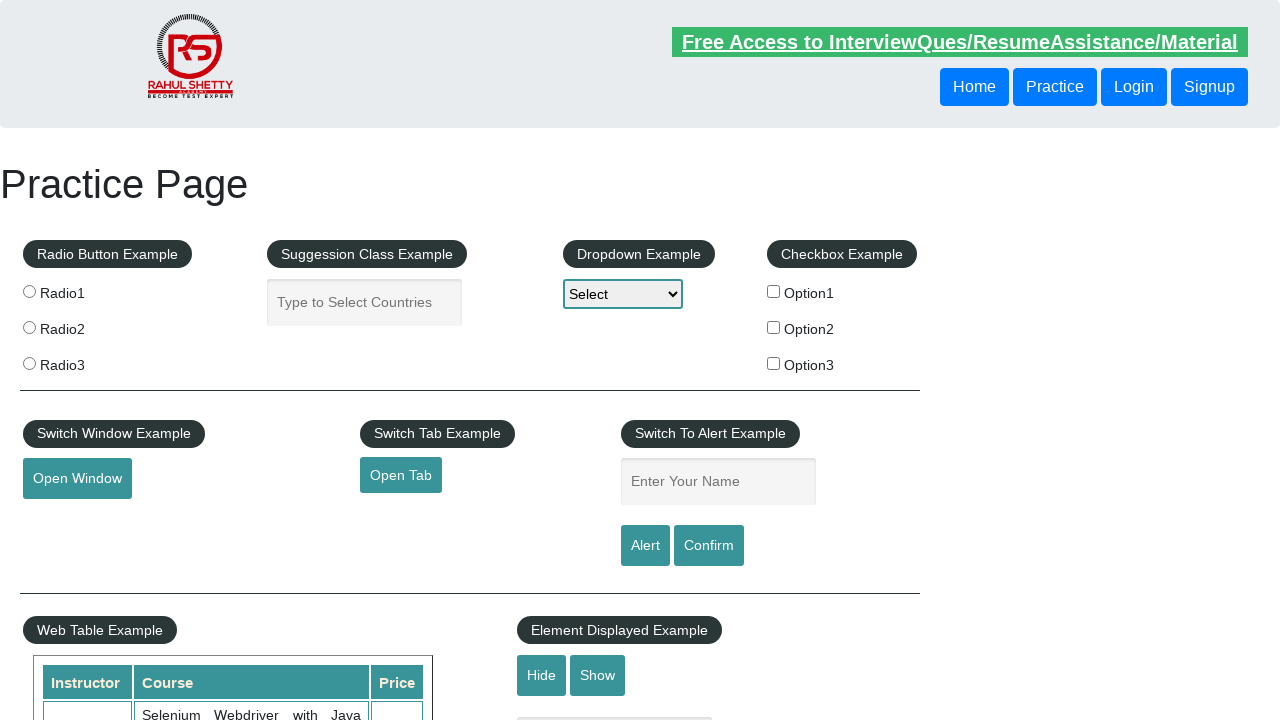

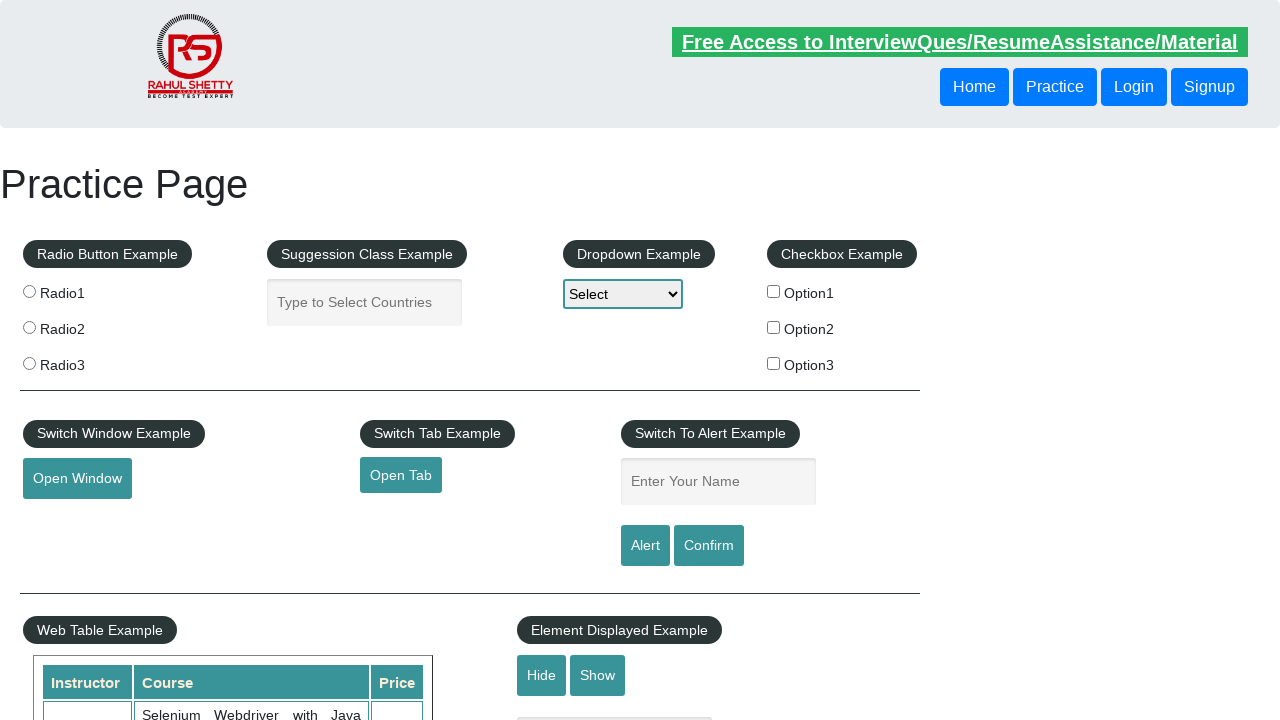